Tests that the todo counter displays the correct number of items

Starting URL: https://demo.playwright.dev/todomvc

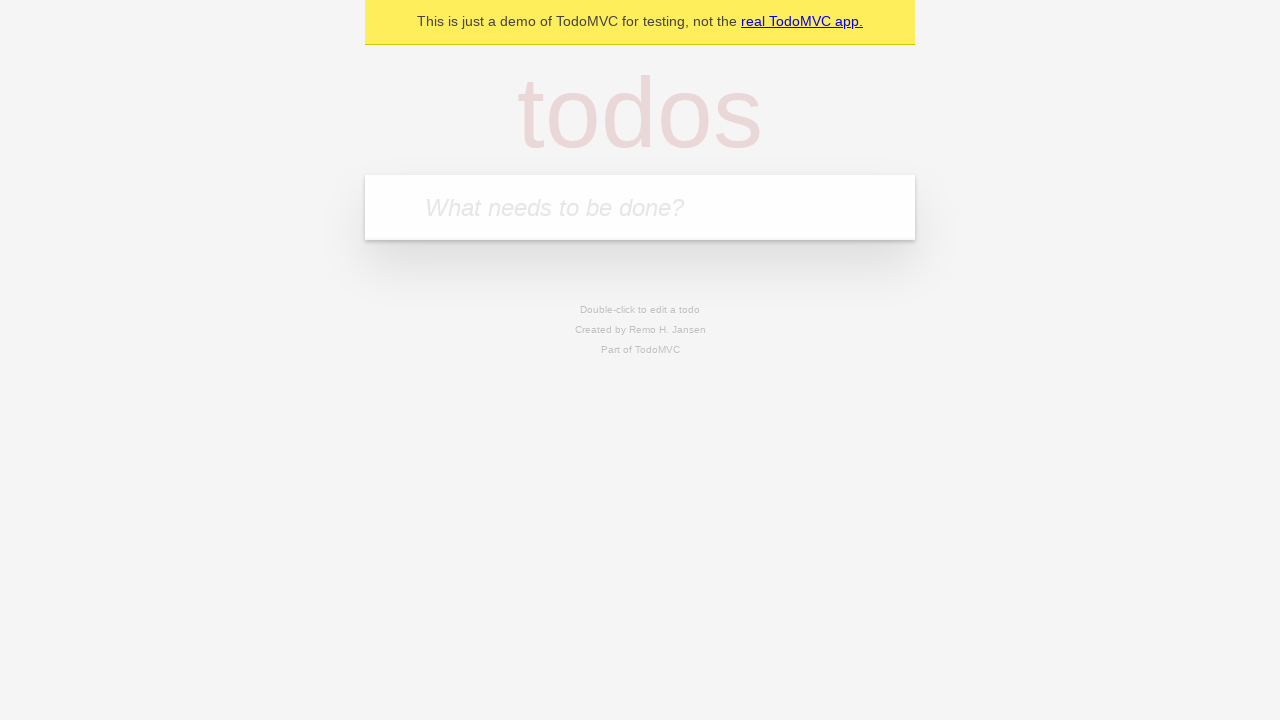

Located the todo input field
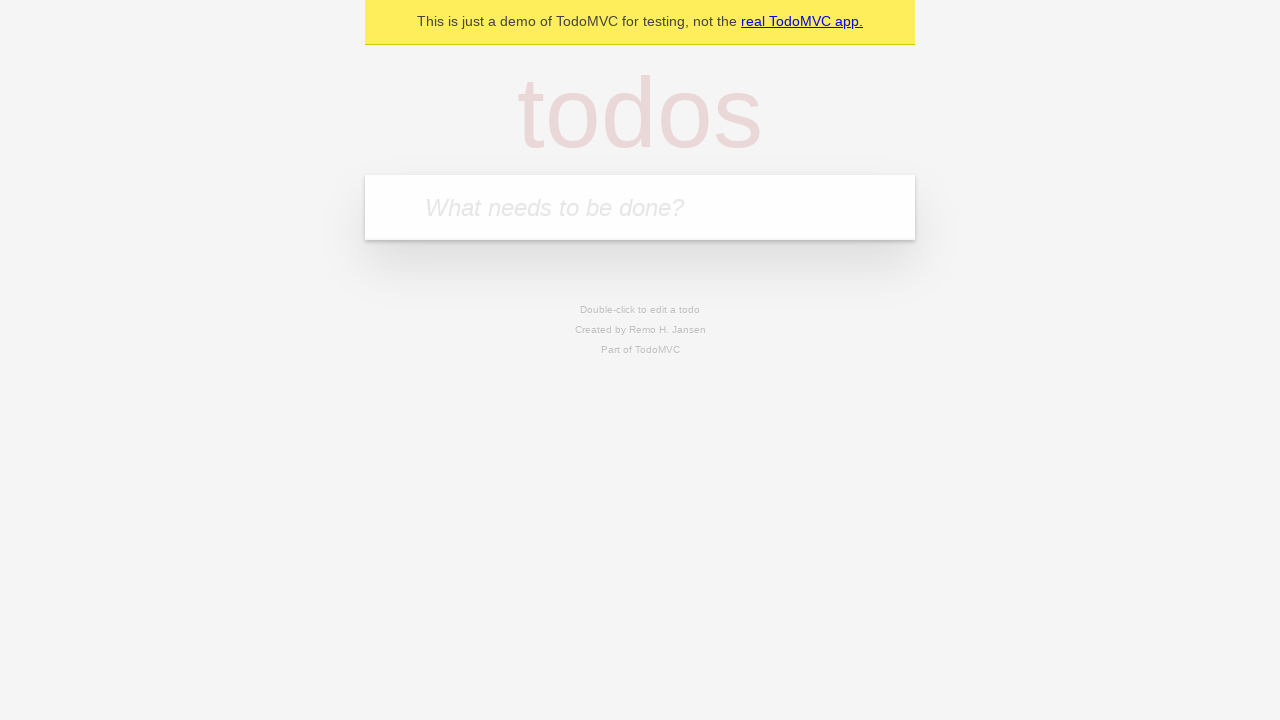

Filled first todo with 'buy some cheese' on internal:attr=[placeholder="What needs to be done?"i]
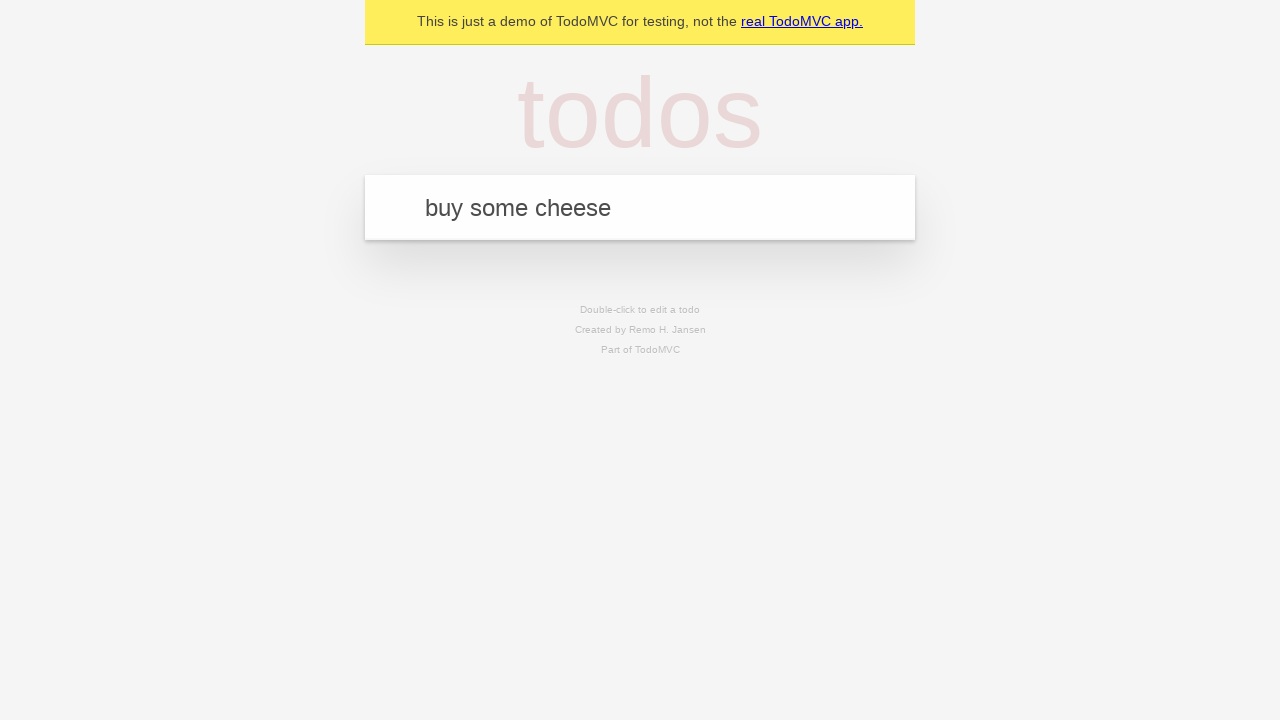

Pressed Enter to create first todo on internal:attr=[placeholder="What needs to be done?"i]
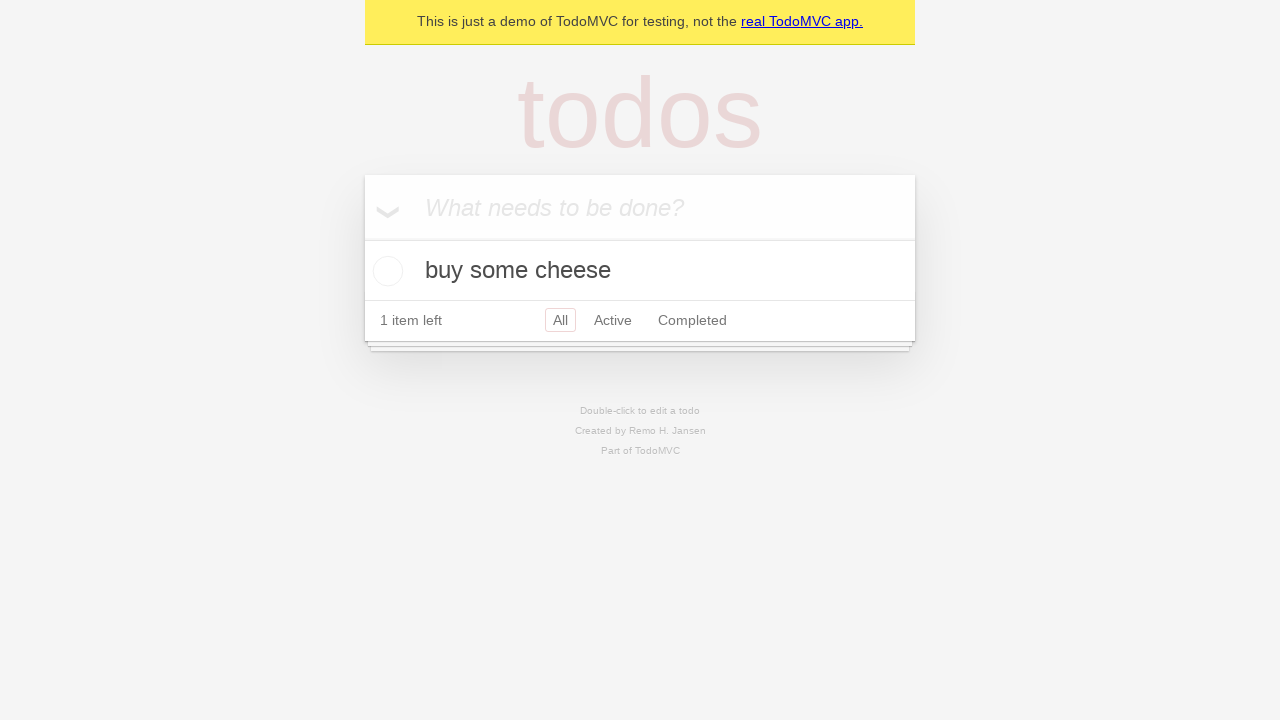

Todo counter element appeared
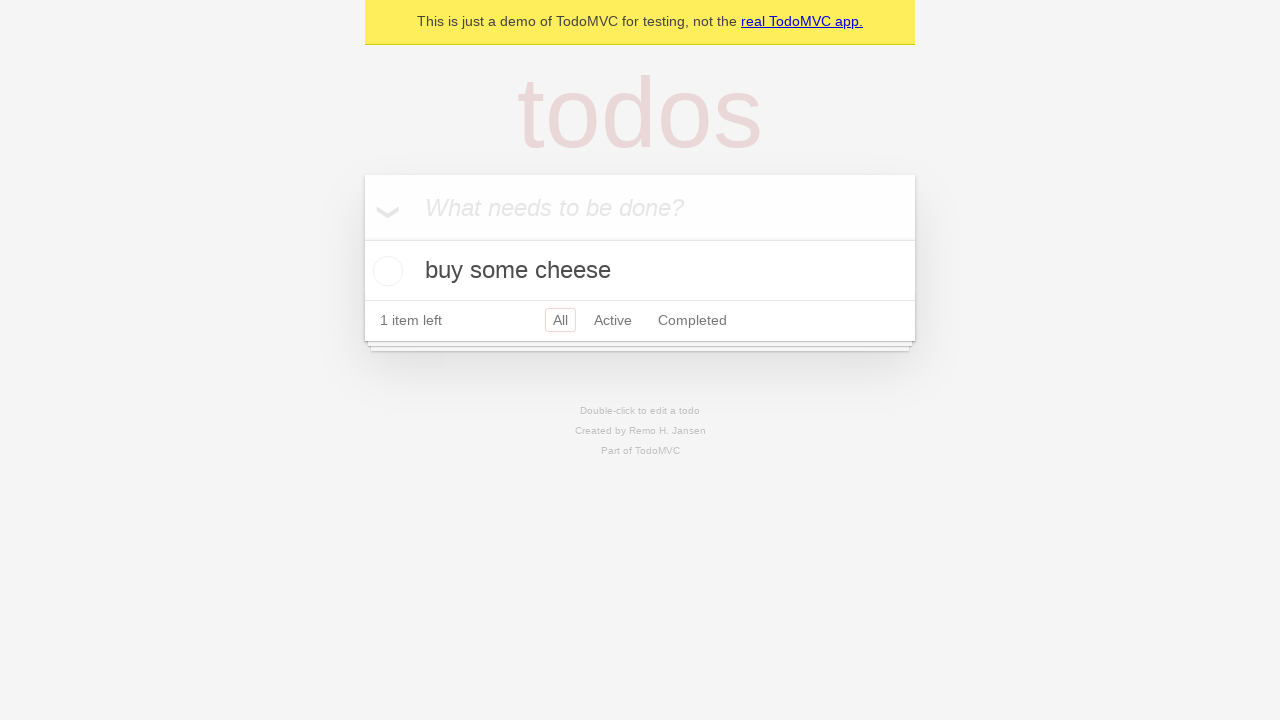

Filled second todo with 'feed the cat' on internal:attr=[placeholder="What needs to be done?"i]
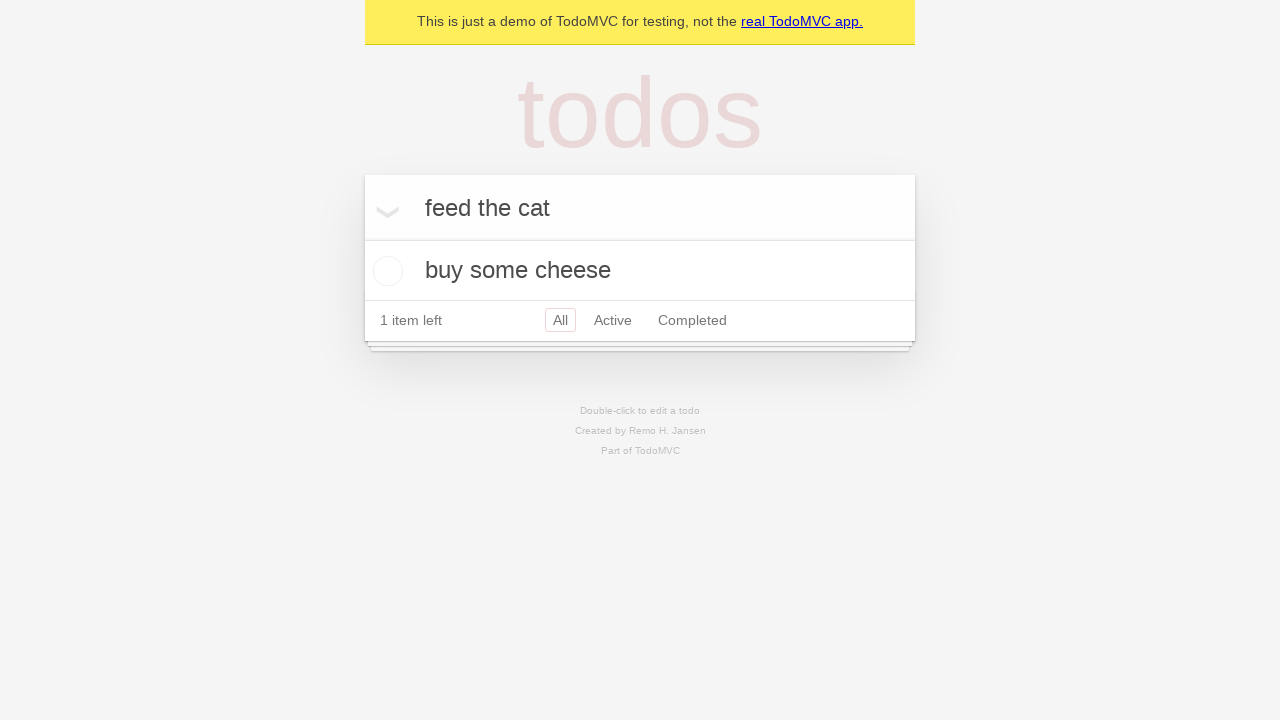

Pressed Enter to create second todo on internal:attr=[placeholder="What needs to be done?"i]
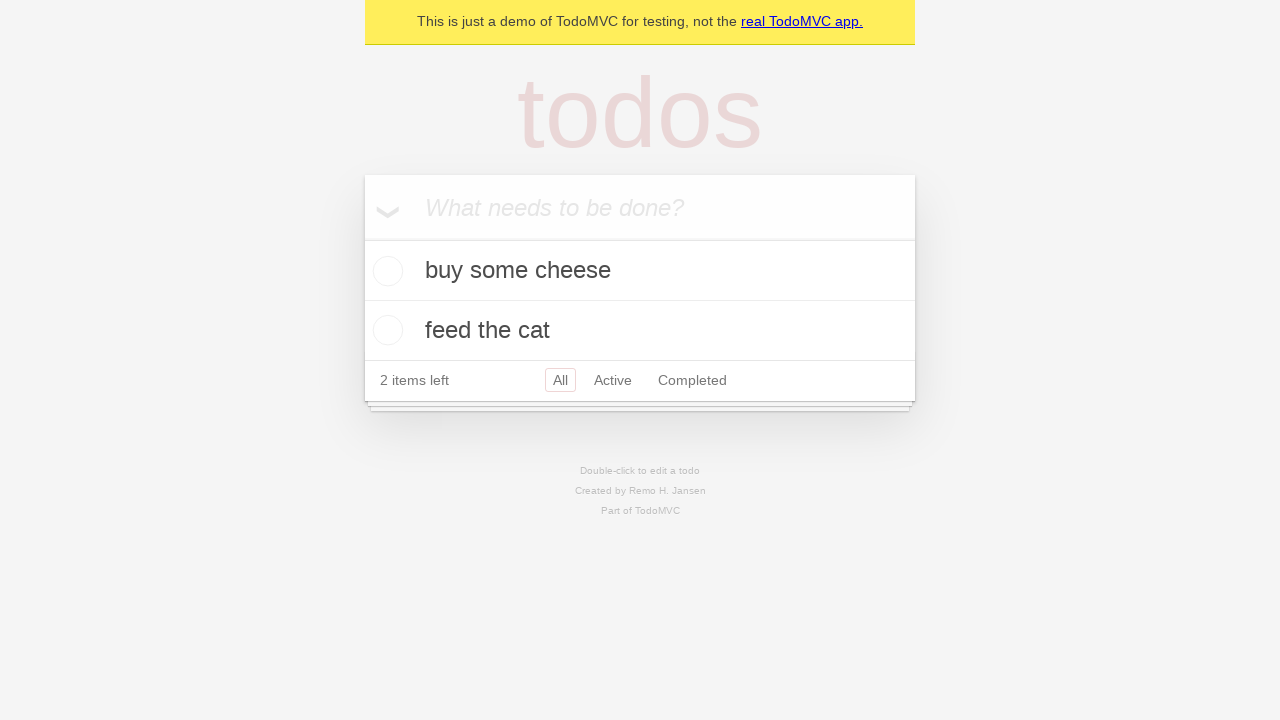

Todo counter updated to display 2 items
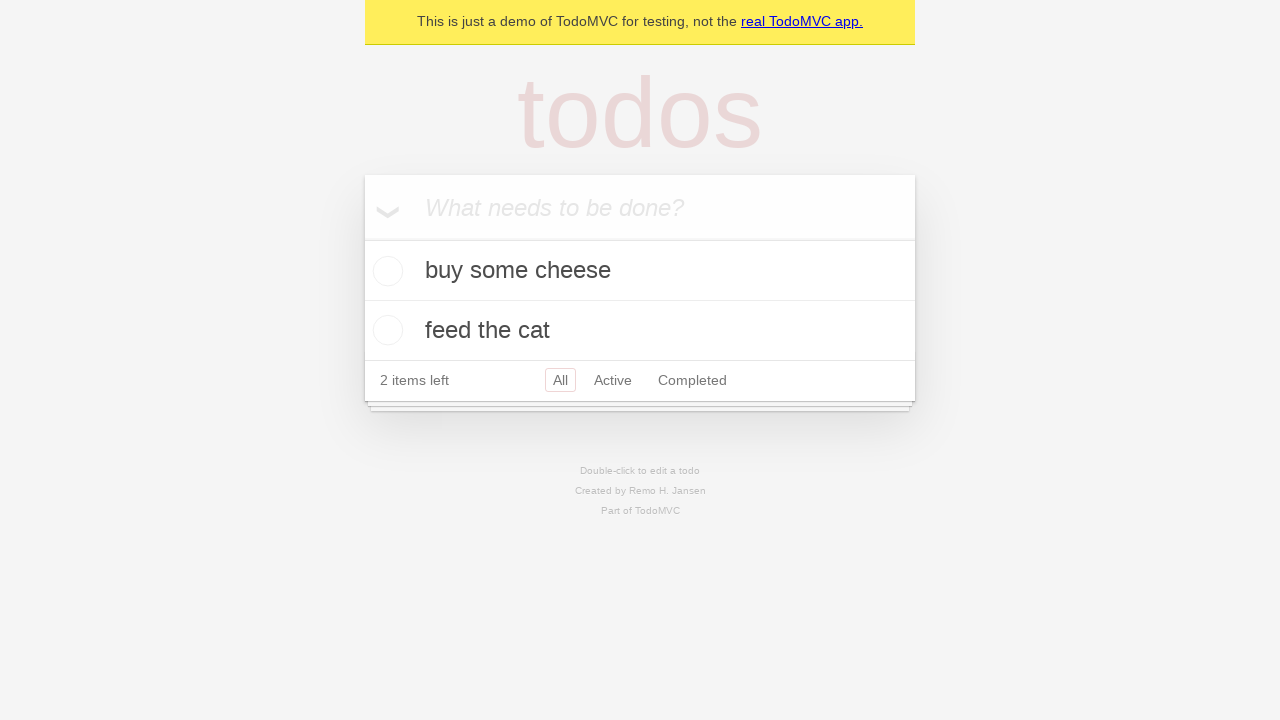

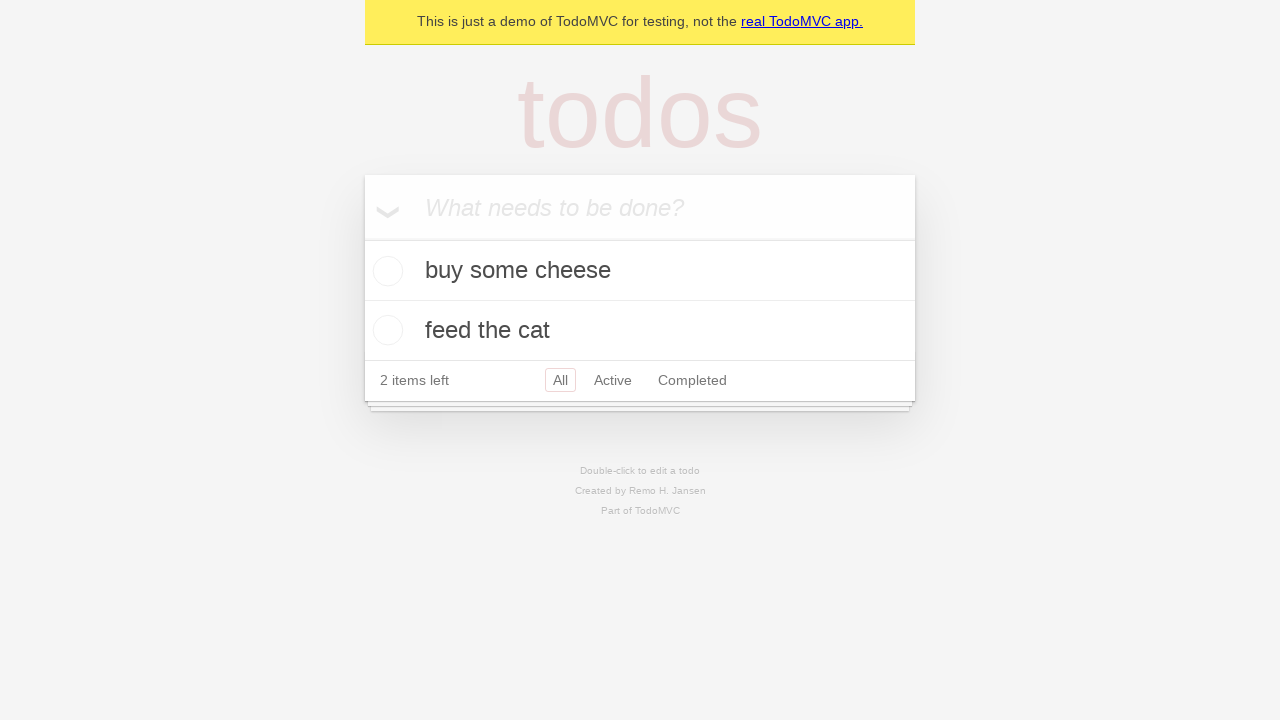